Tests a practice form by filling in name, email, password fields, clicking checkbox and radio button, selecting from dropdown, then navigates to a dropdown practice page to test autocomplete functionality by typing and selecting a country from suggestions.

Starting URL: https://rahulshettyacademy.com/angularpractice/

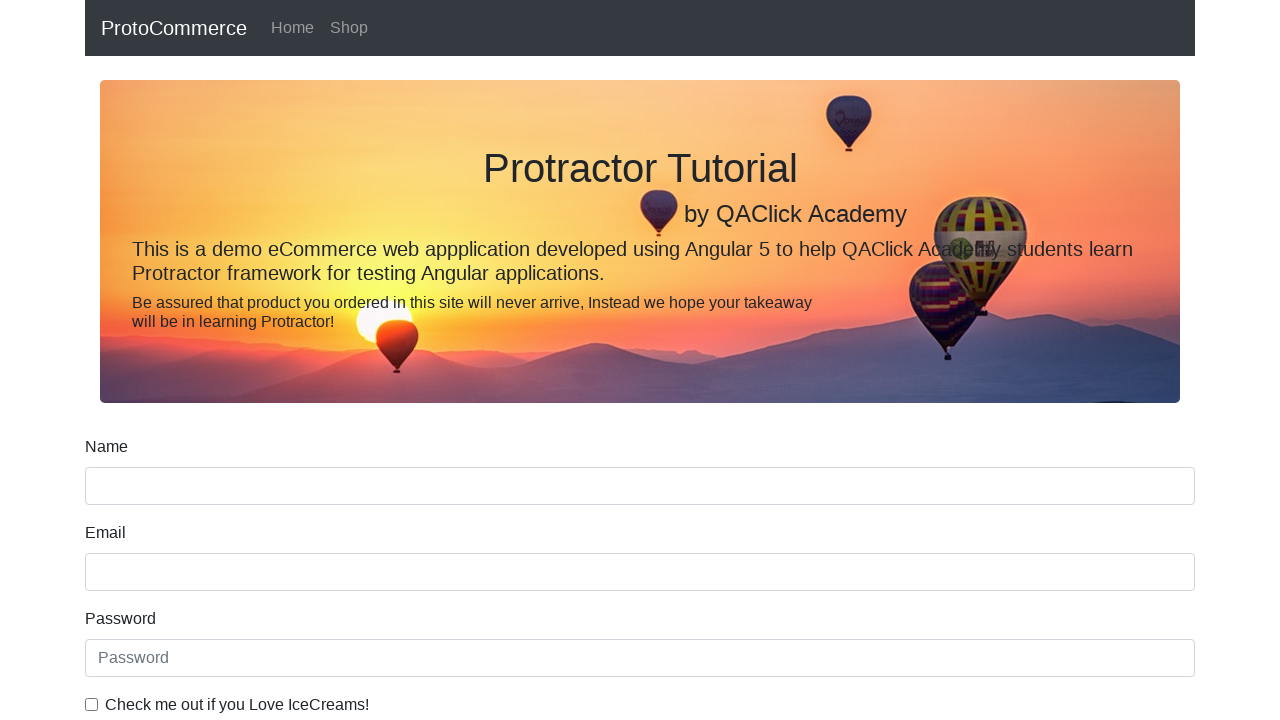

Filled name field with 'Marcus Thompson' on (//input[@name='name'])[1]
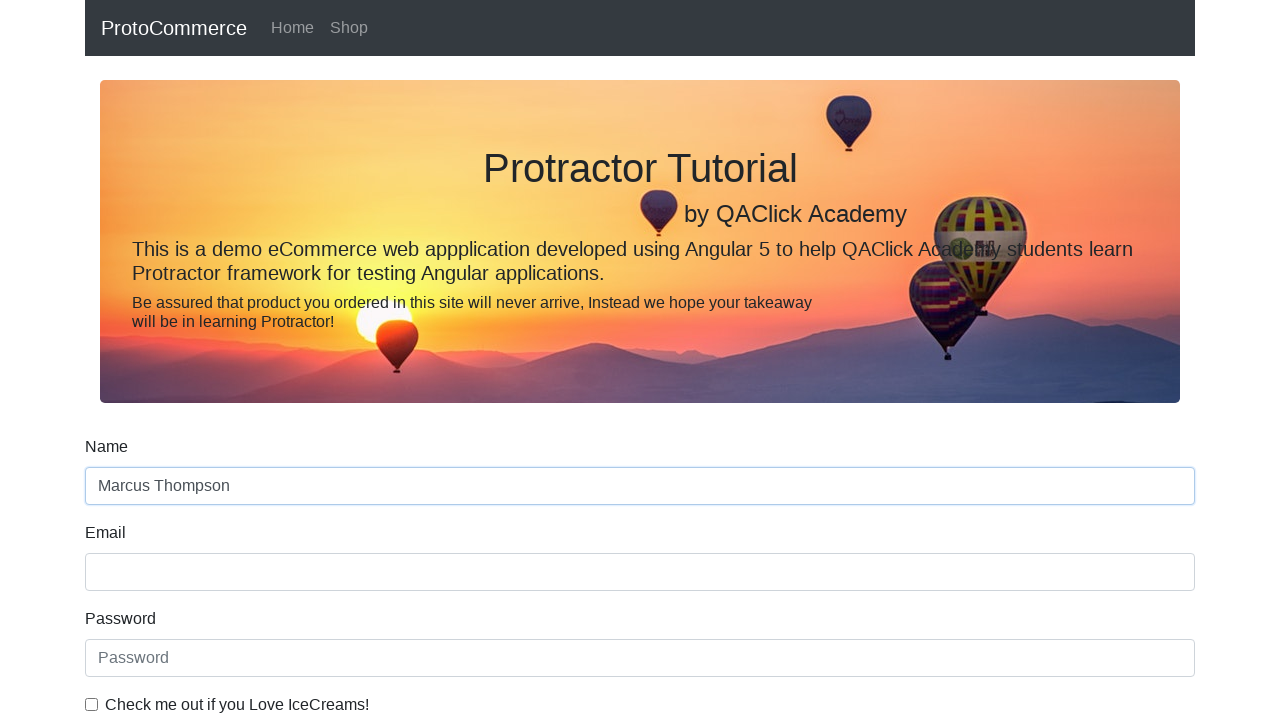

Filled email field with 'marcus.thompson@example.com' on input[name='email']
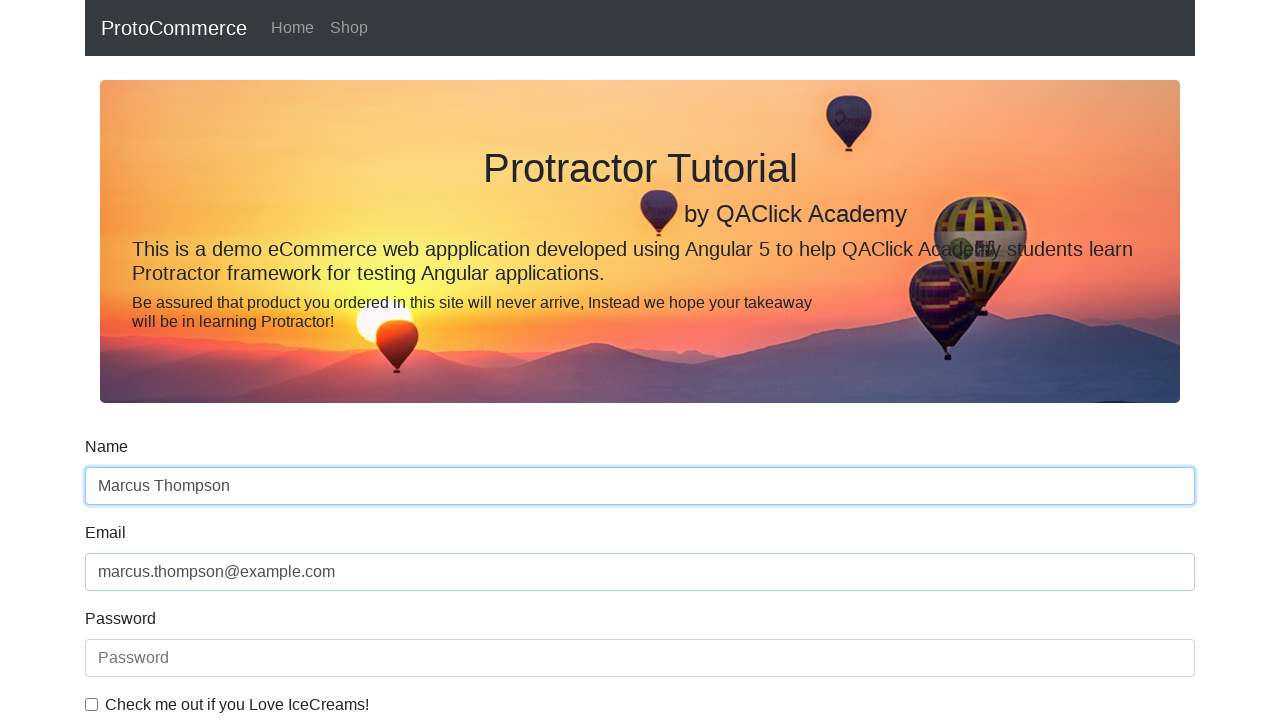

Filled password field with 'SecurePass2024' on input#exampleInputPassword1
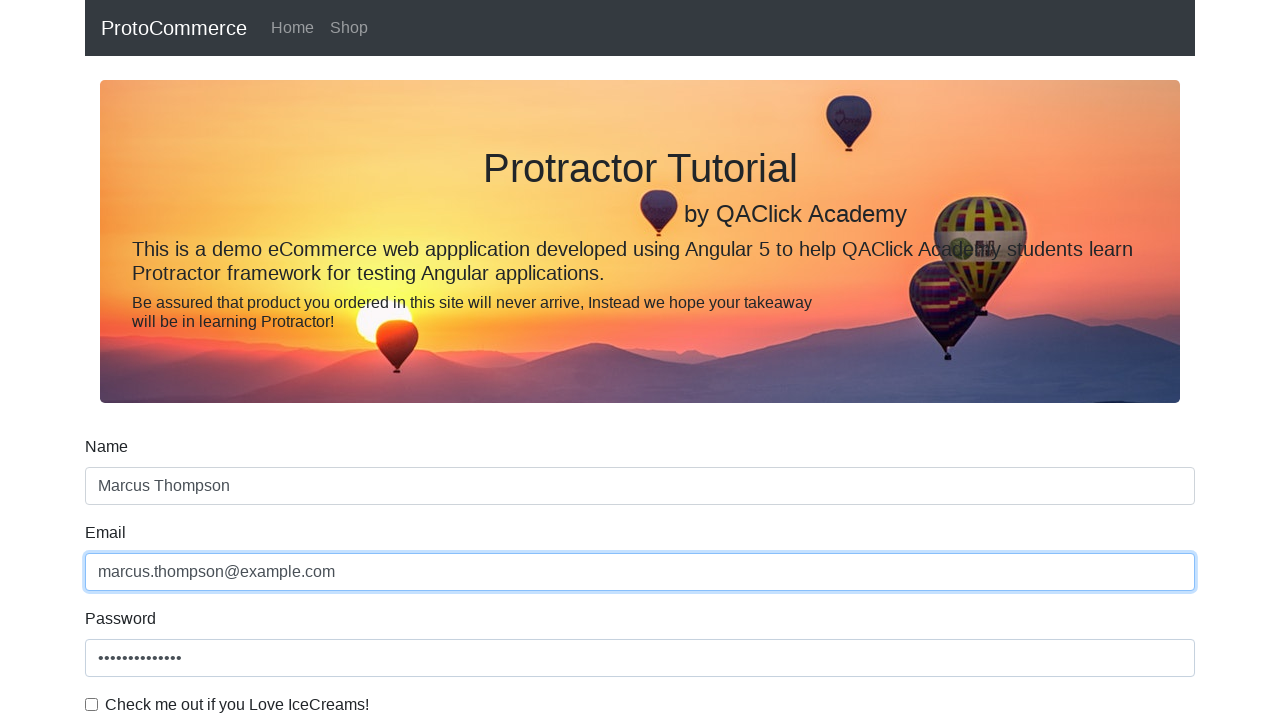

Clicked checkbox at (92, 704) on input#exampleCheck1
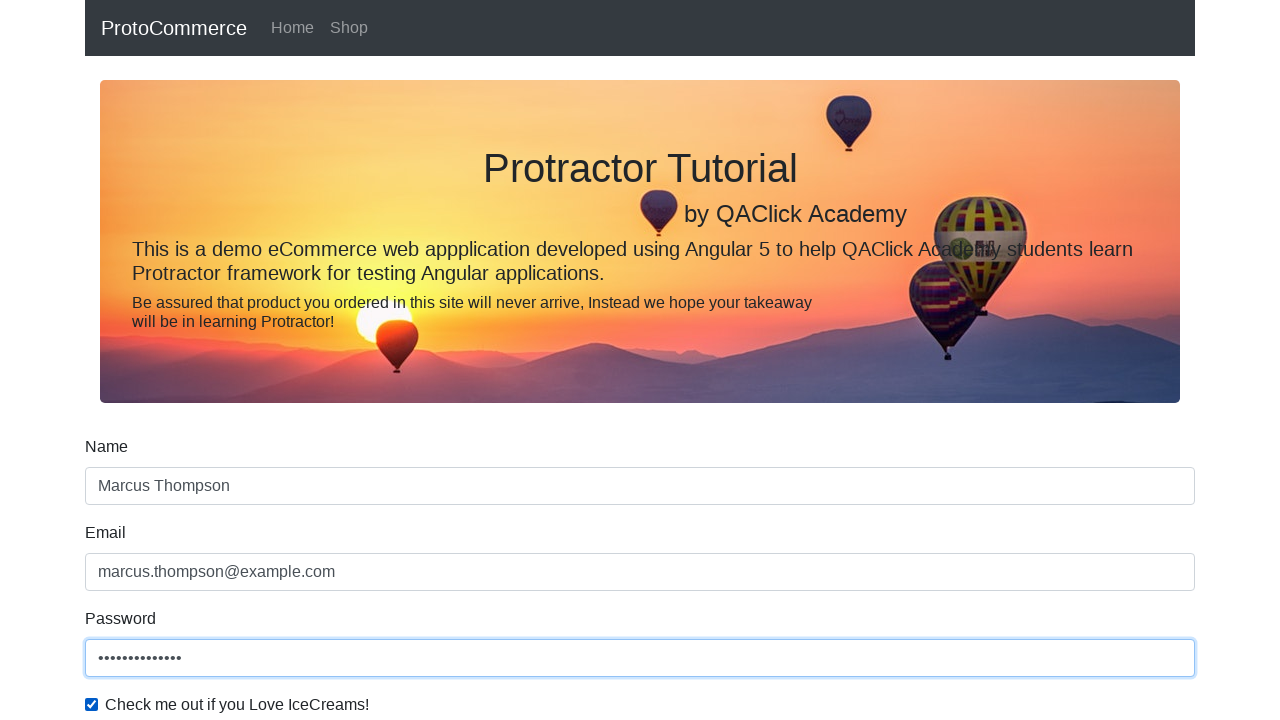

Clicked radio button at (238, 360) on input#inlineRadio1
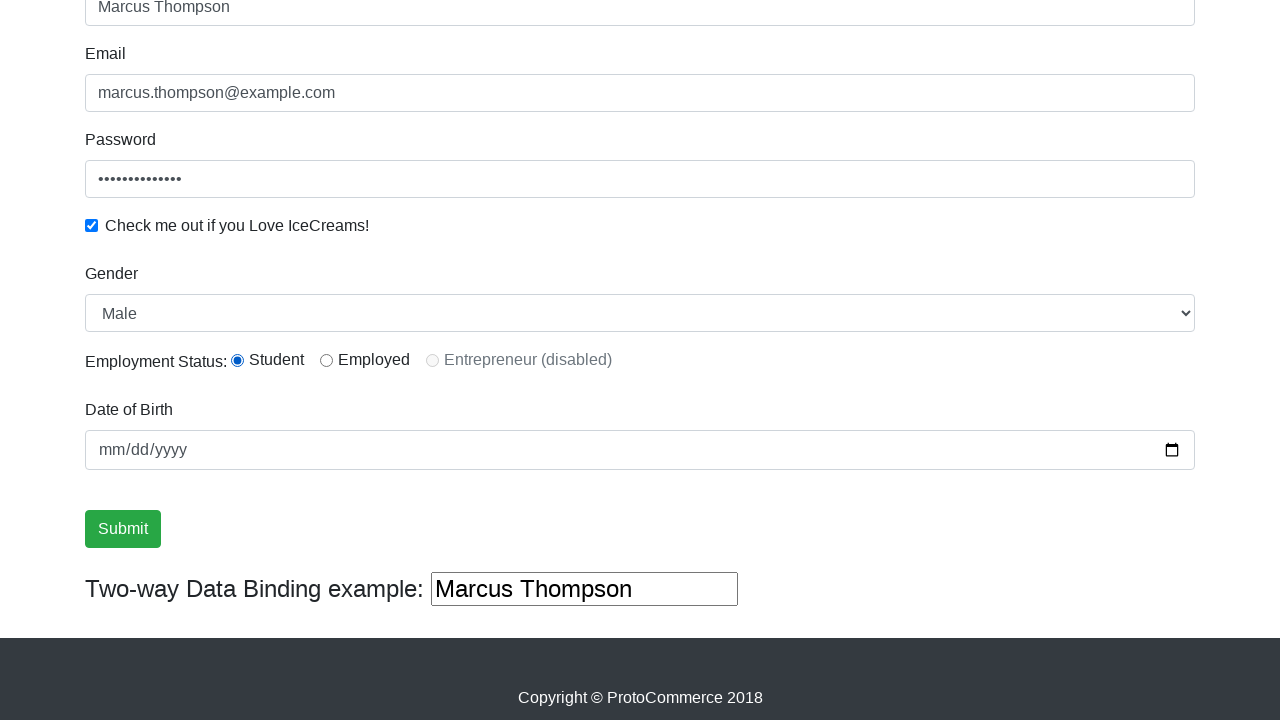

Selected 'Female' from dropdown on select#exampleFormControlSelect1
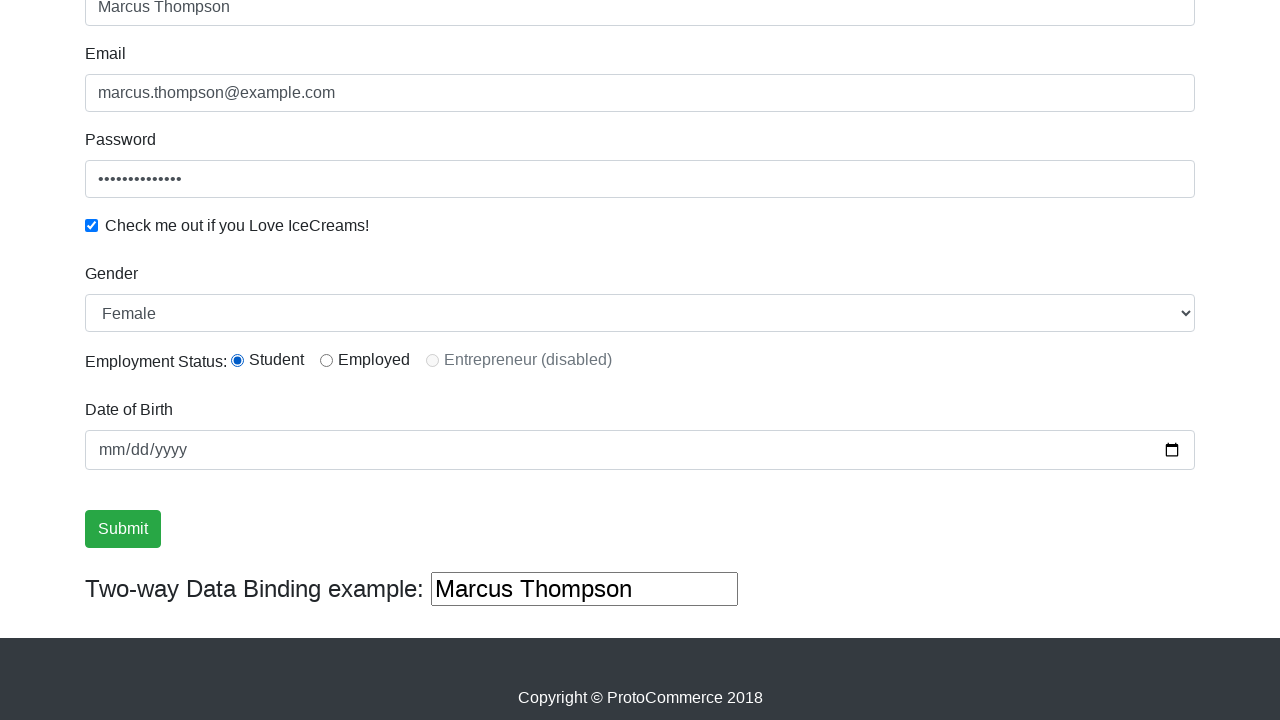

Navigated to dropdown practice page
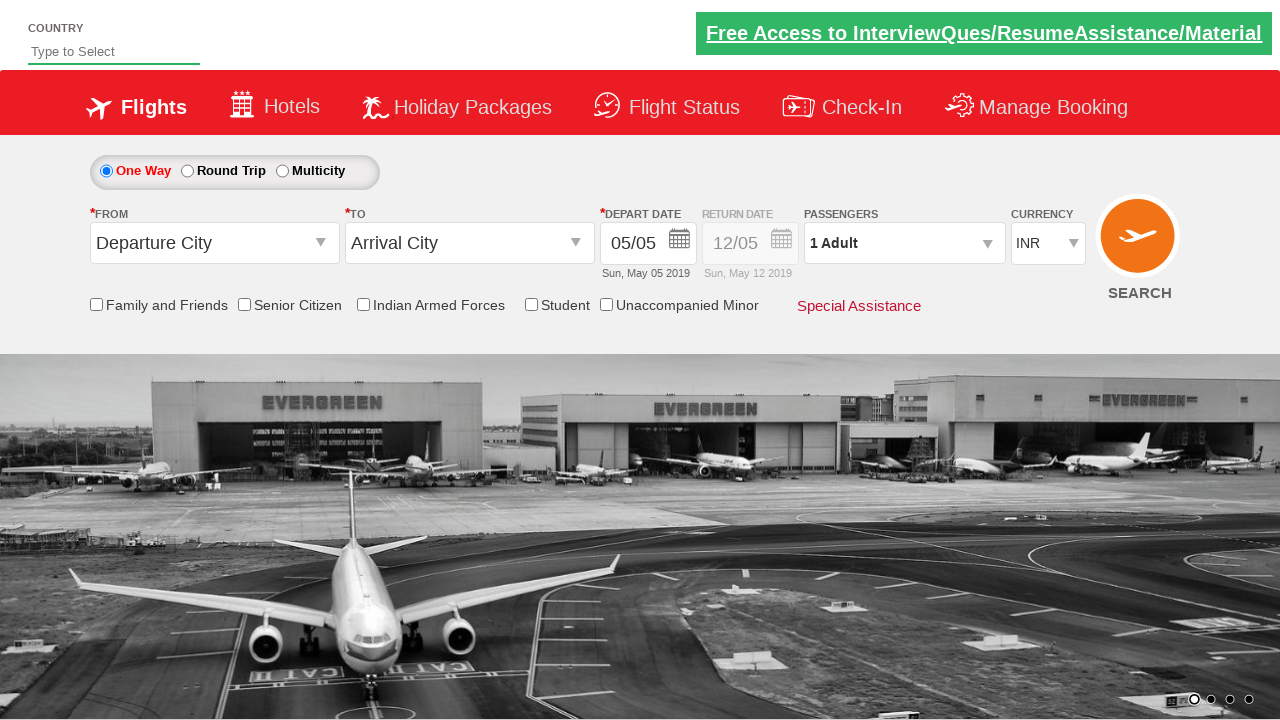

Typed 'ind' in autocomplete field on input#autosuggest
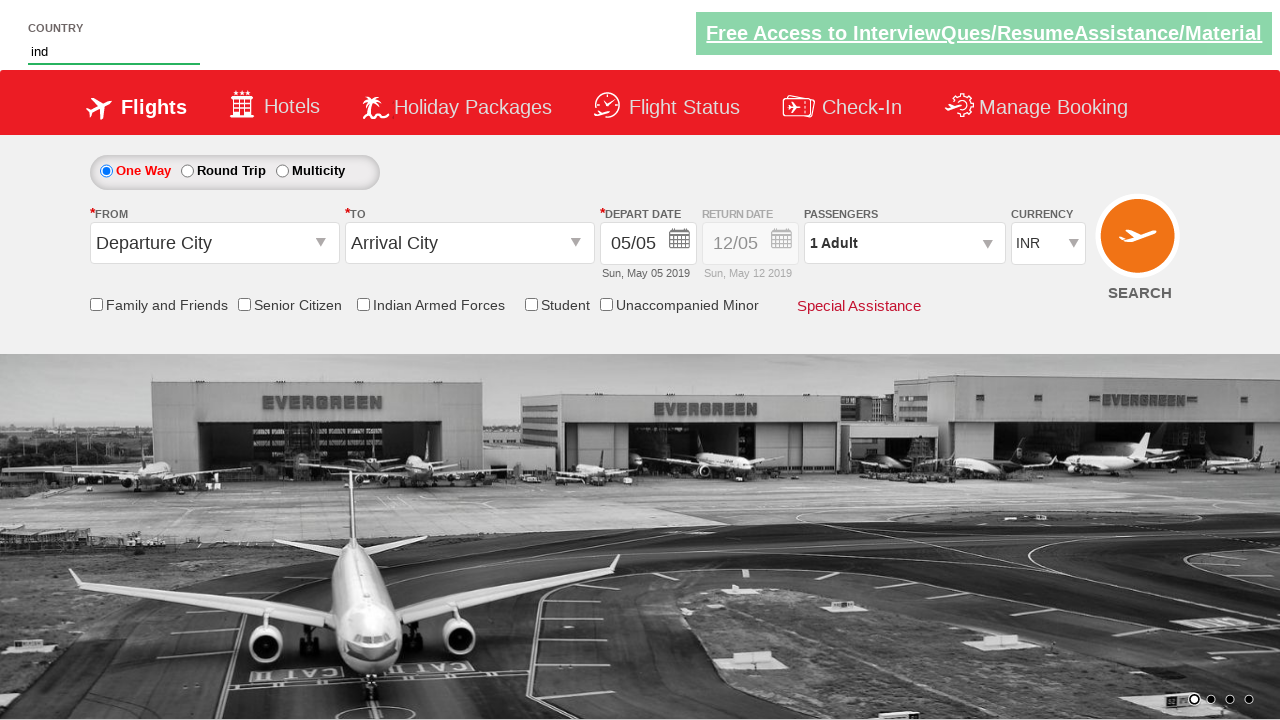

Autocomplete suggestions appeared
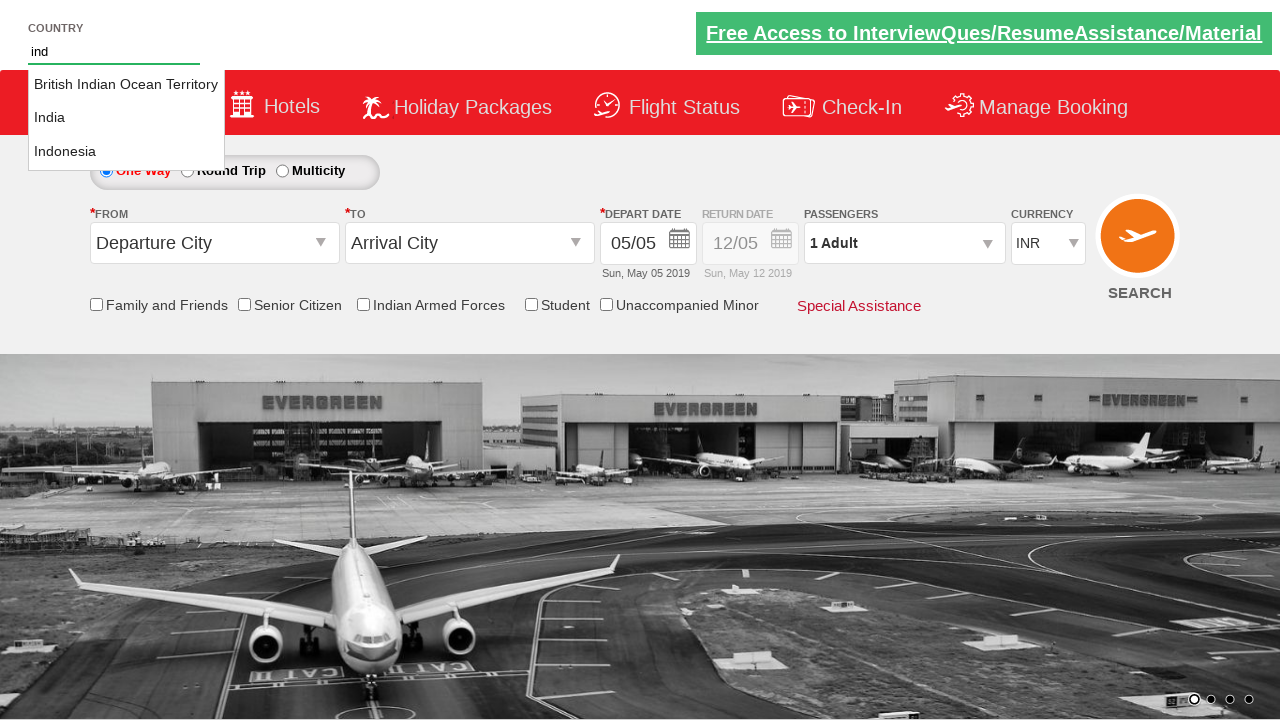

Clicked 'India' from autocomplete suggestions at (126, 118) on xpath=//li[@class='ui-menu-item']/a[text()='India']
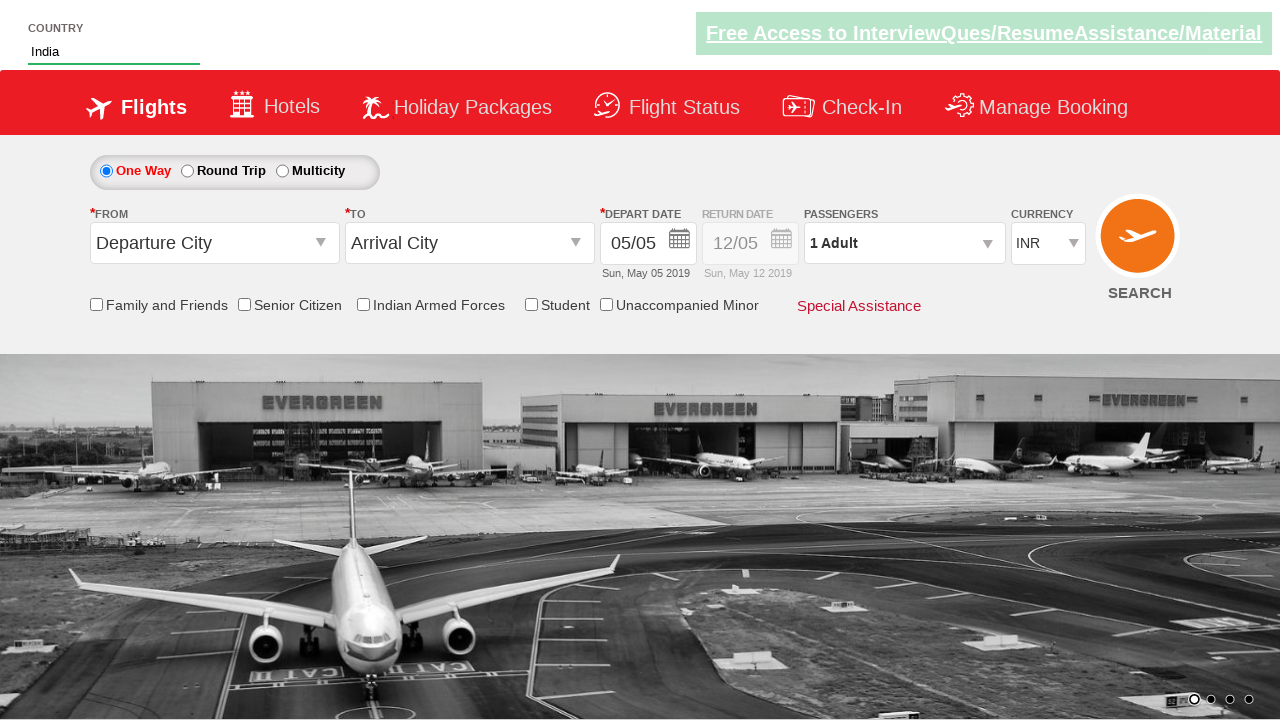

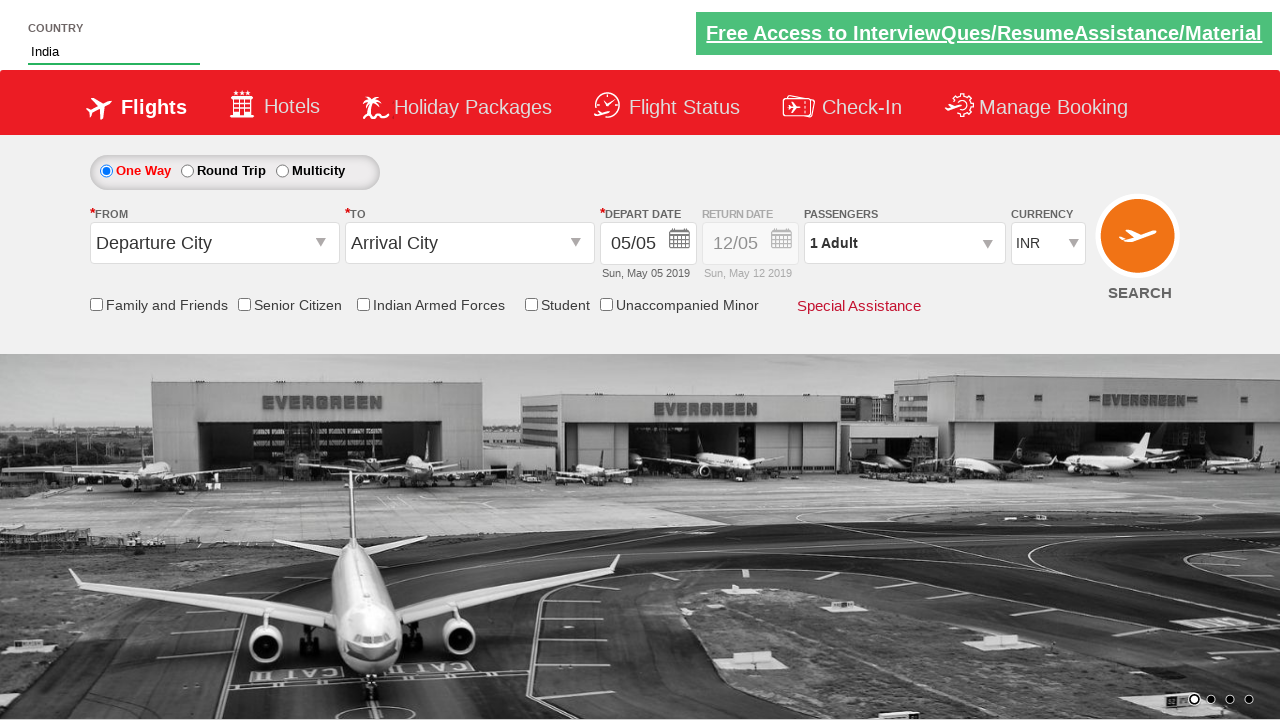